Tests number of workers filter for 5001-10000 range - filters and verifies facility results

Starting URL: https://opensupplyhub.org

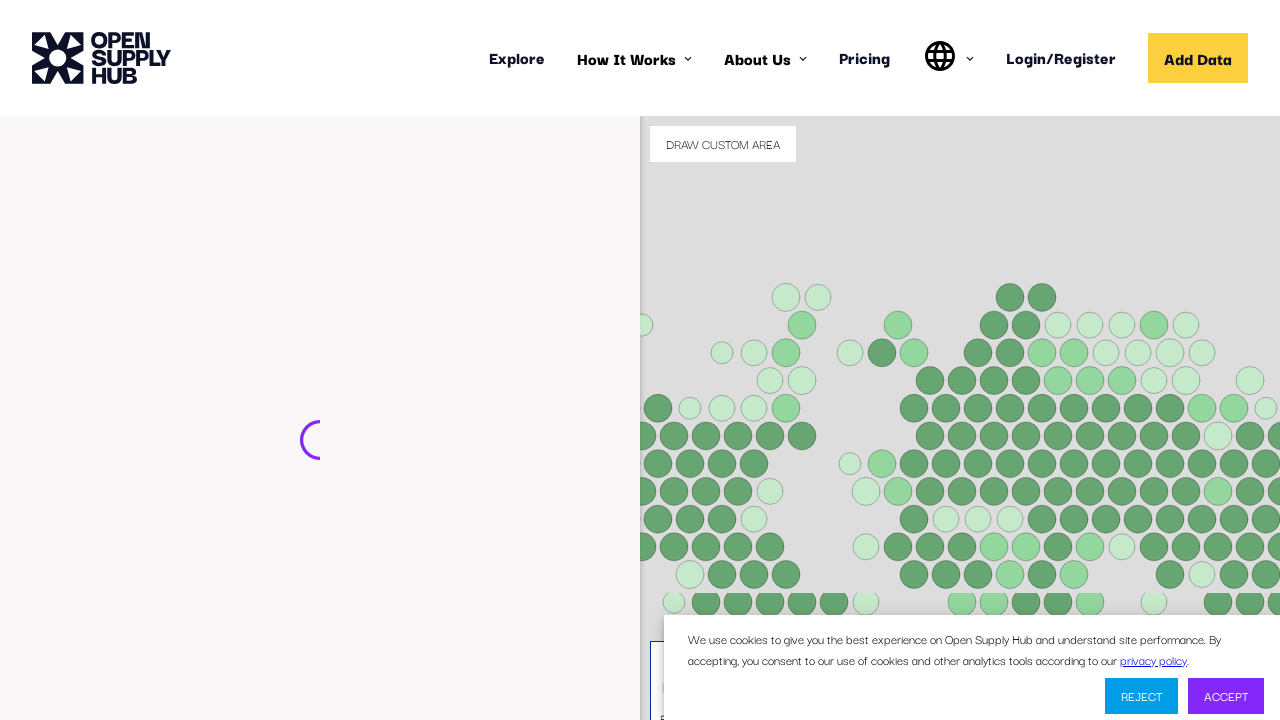

Clicked 'Find Facilities' button to open filters at (134, 701) on internal:role=button[name="Find Facilities"i]
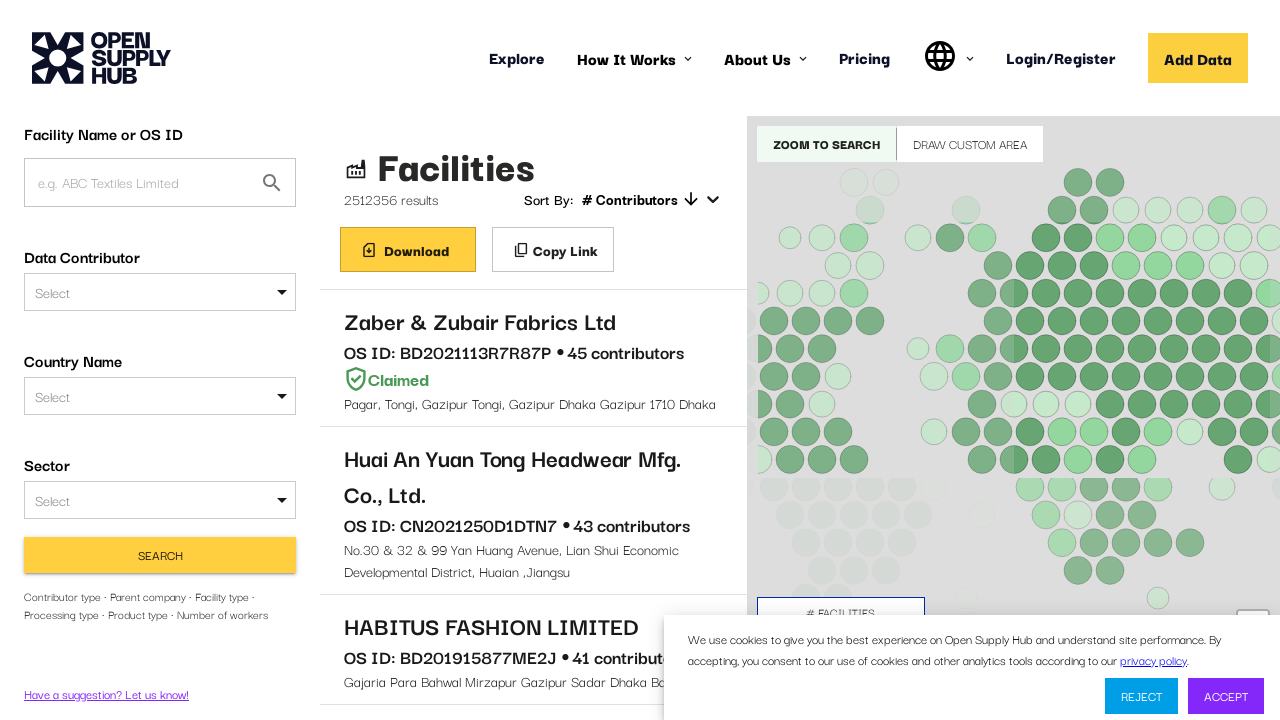

Waited for network idle after opening filters
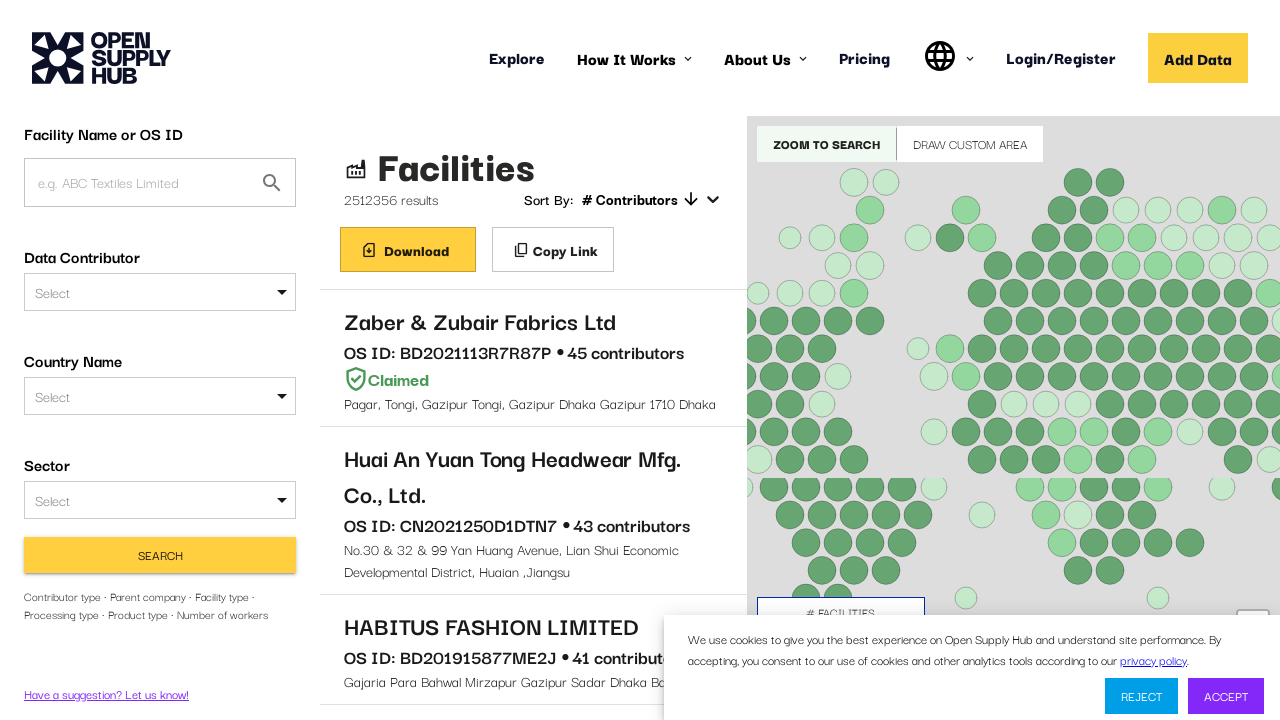

Located NUMBER_OF_WORKERS dropdown element
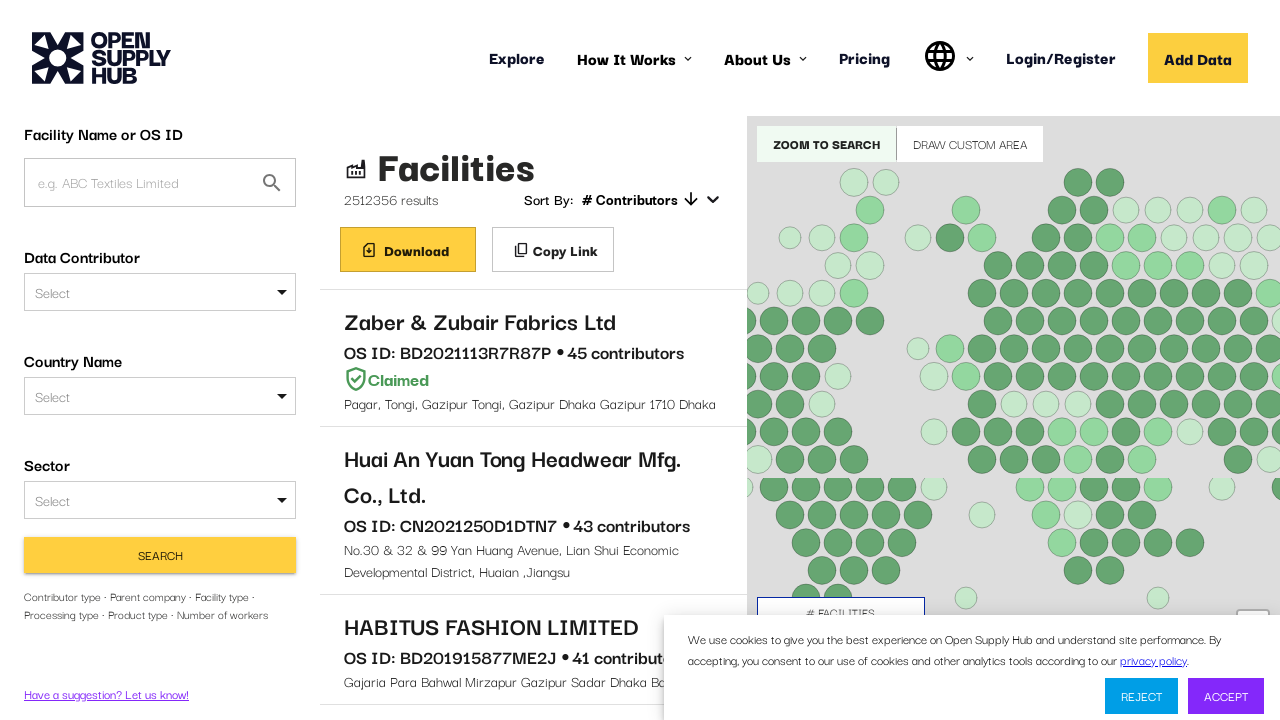

Clicked NUMBER_OF_WORKERS dropdown to open it at (160, 480) on #NUMBER_OF_WORKERS div >> internal:has-text="Select"i >> nth=0
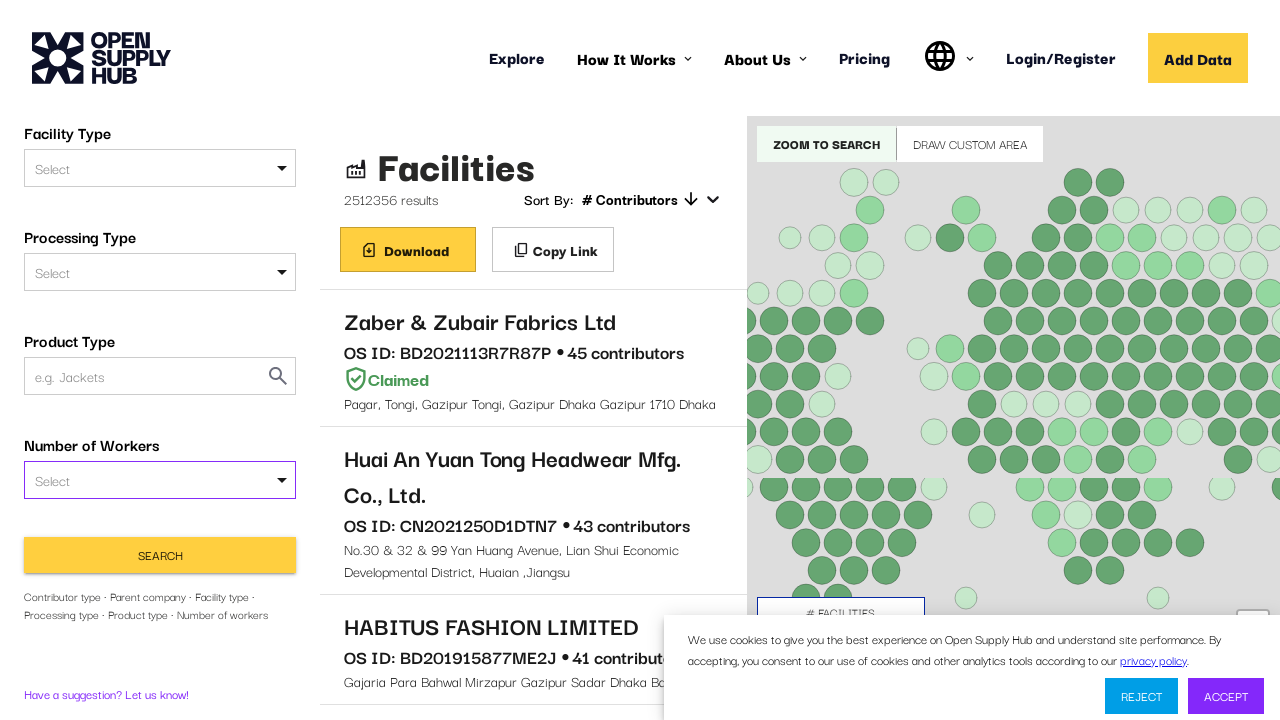

Located input field within NUMBER_OF_WORKERS dropdown
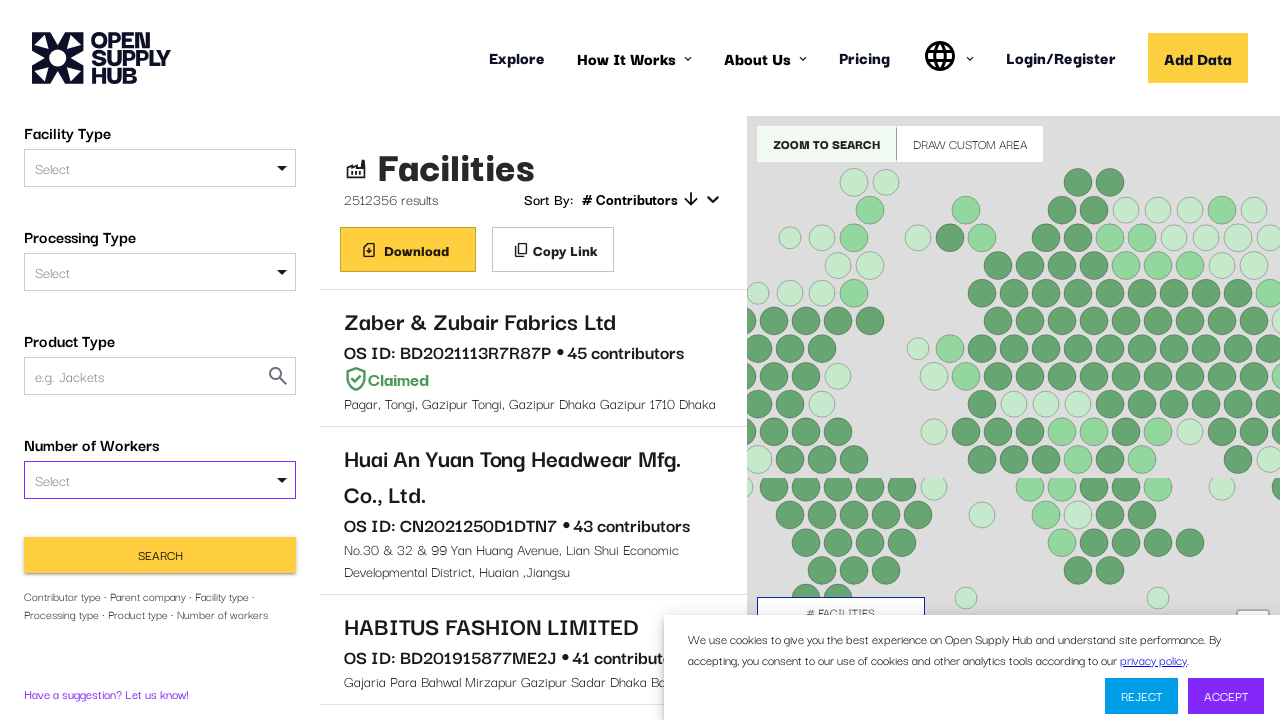

Filled NUMBER_OF_WORKERS input with '5001-10000' on #NUMBER_OF_WORKERS div >> internal:has-text="Select"i >> nth=0 >> input
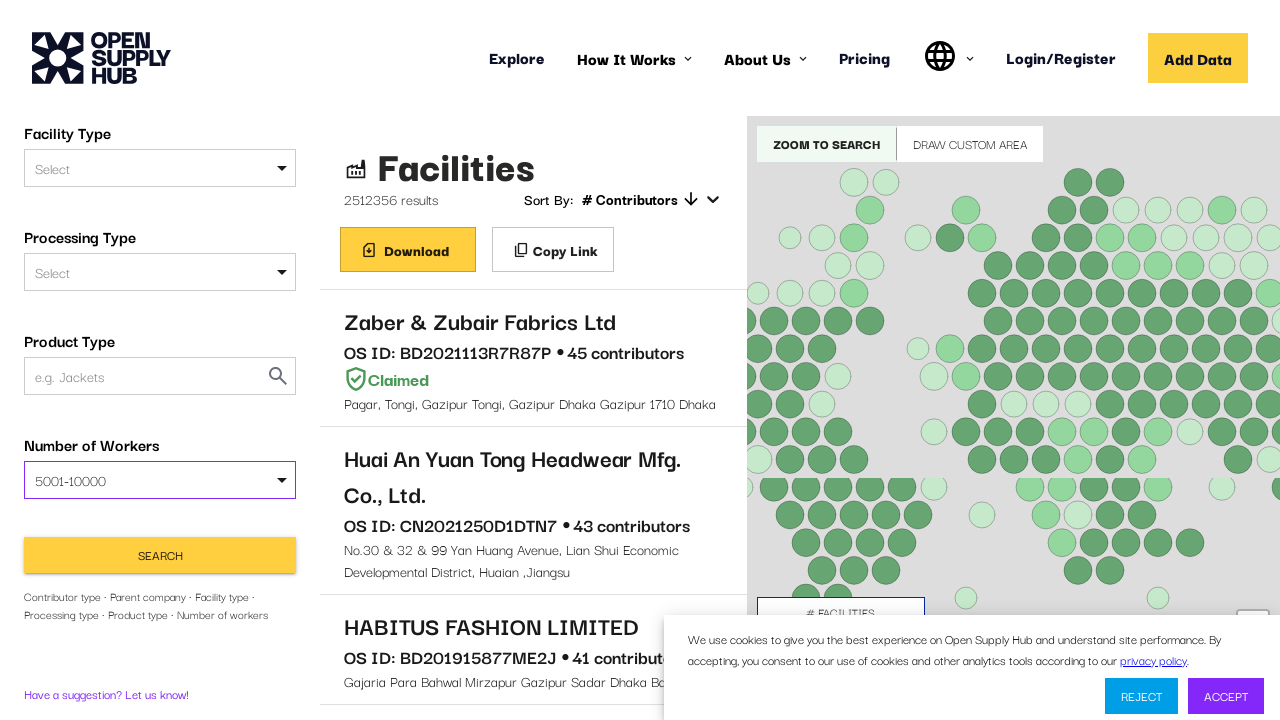

Located '5001-10000' option in dropdown
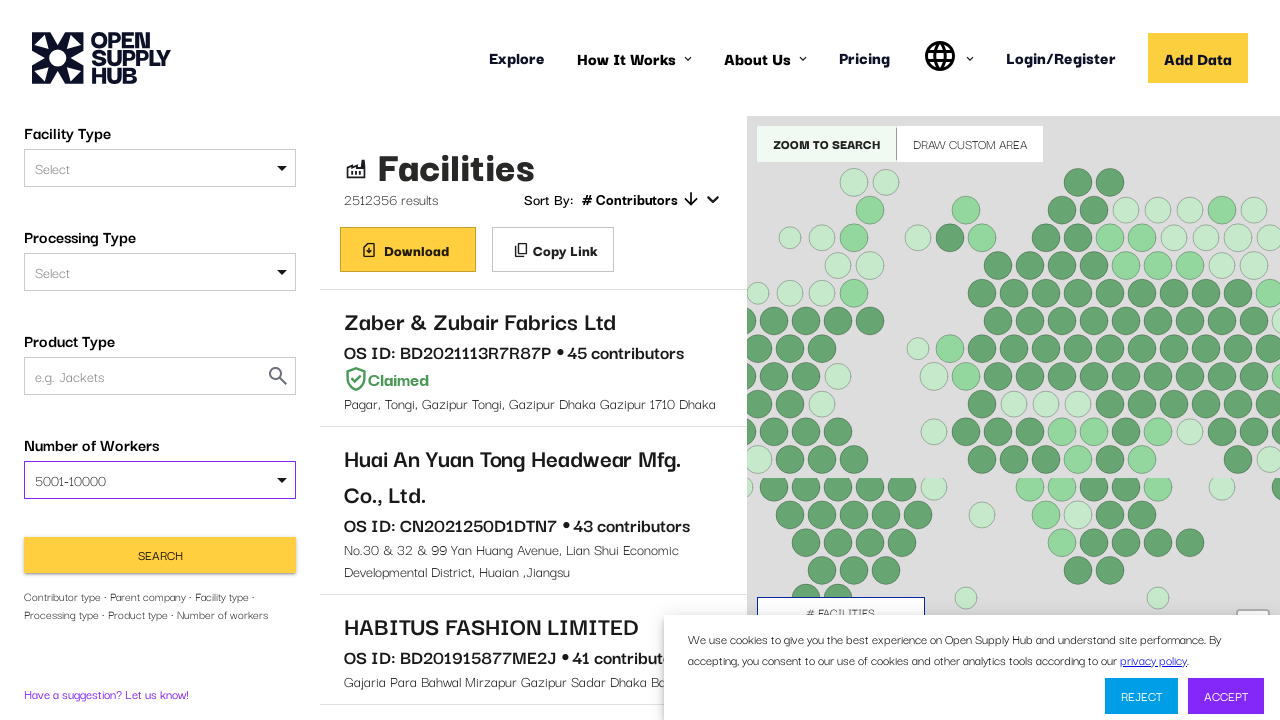

Clicked '5001-10000' option to select it at (160, 480) on #NUMBER_OF_WORKERS div >> internal:has-text="5001-10000"i >> nth=0
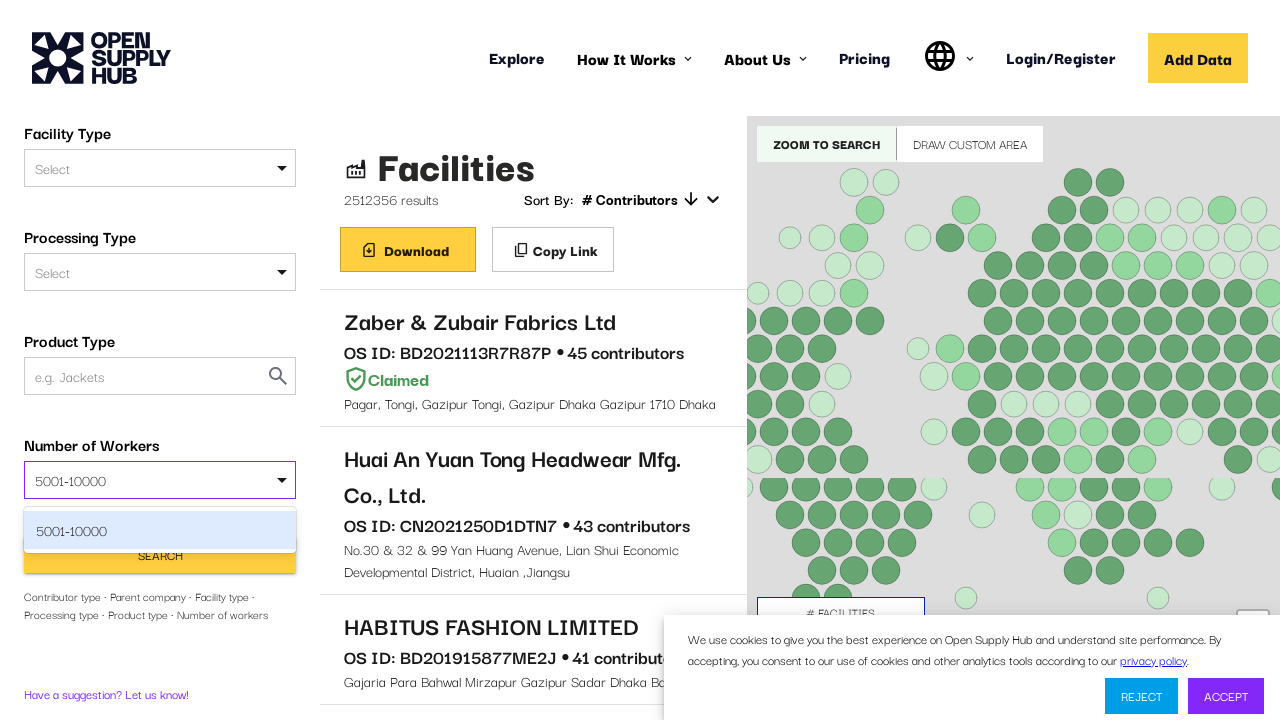

Pressed Enter to confirm worker range selection
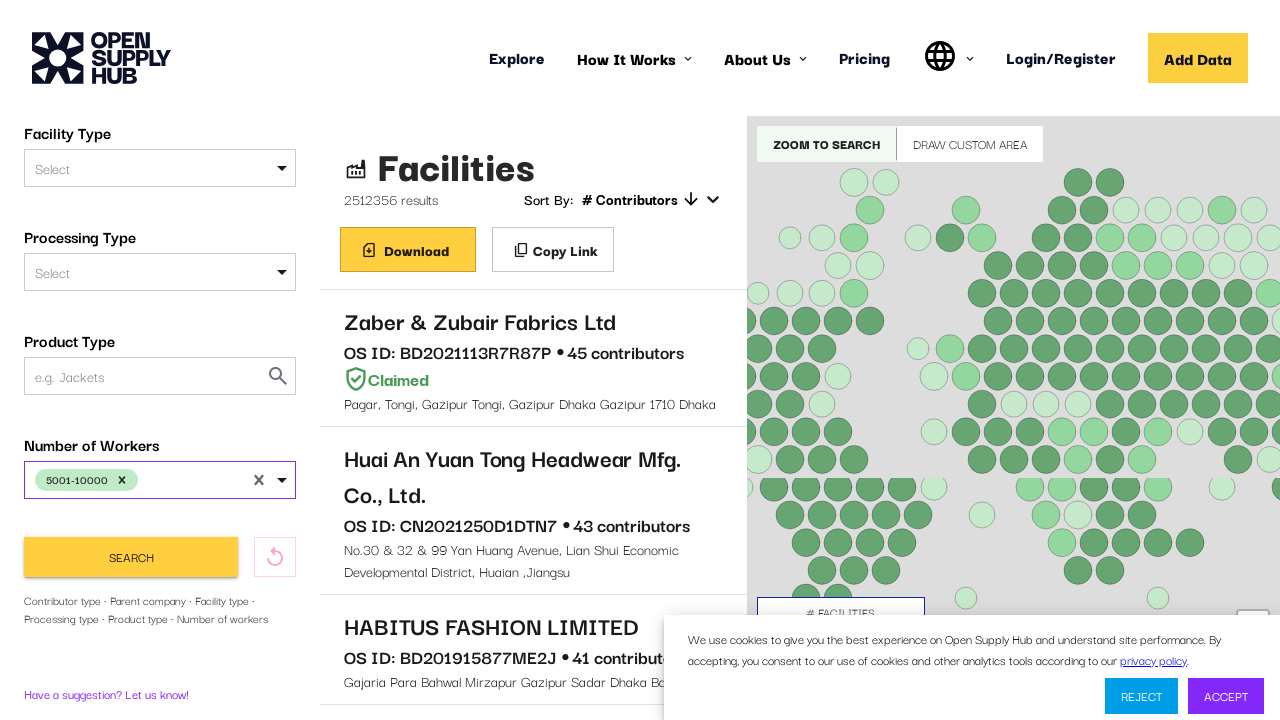

Located Search button
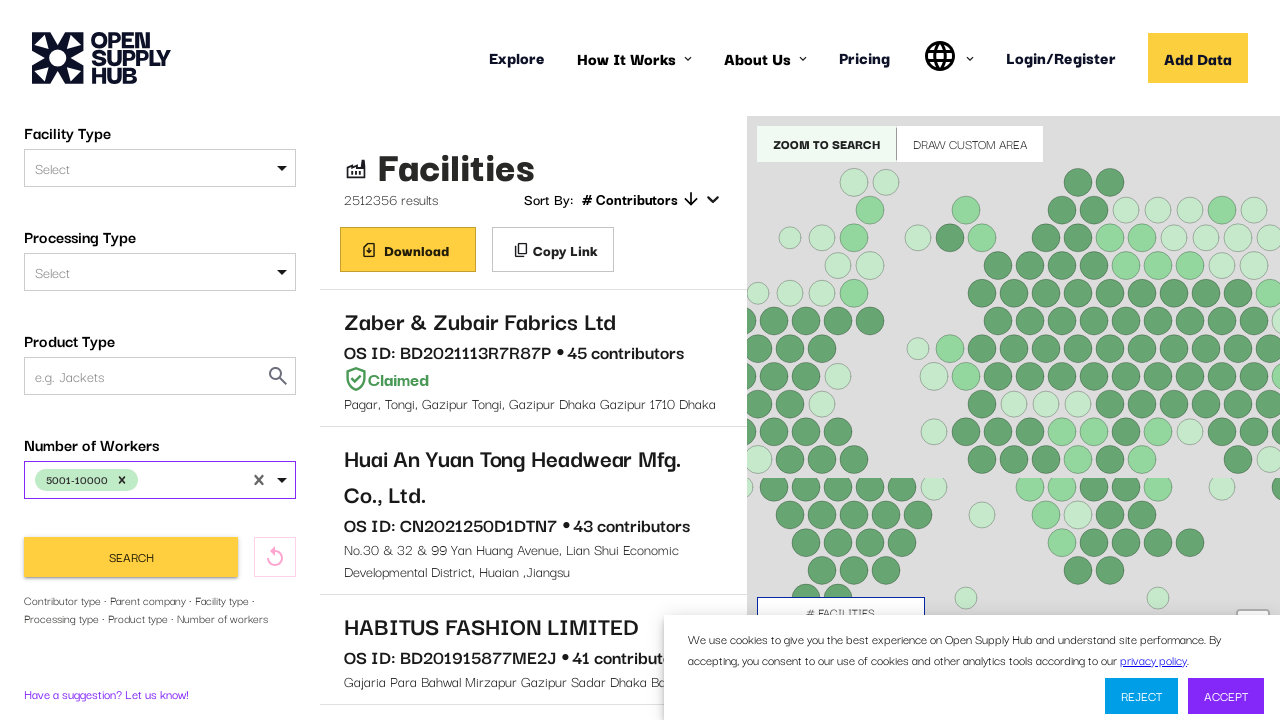

Waited for Search button to be visible
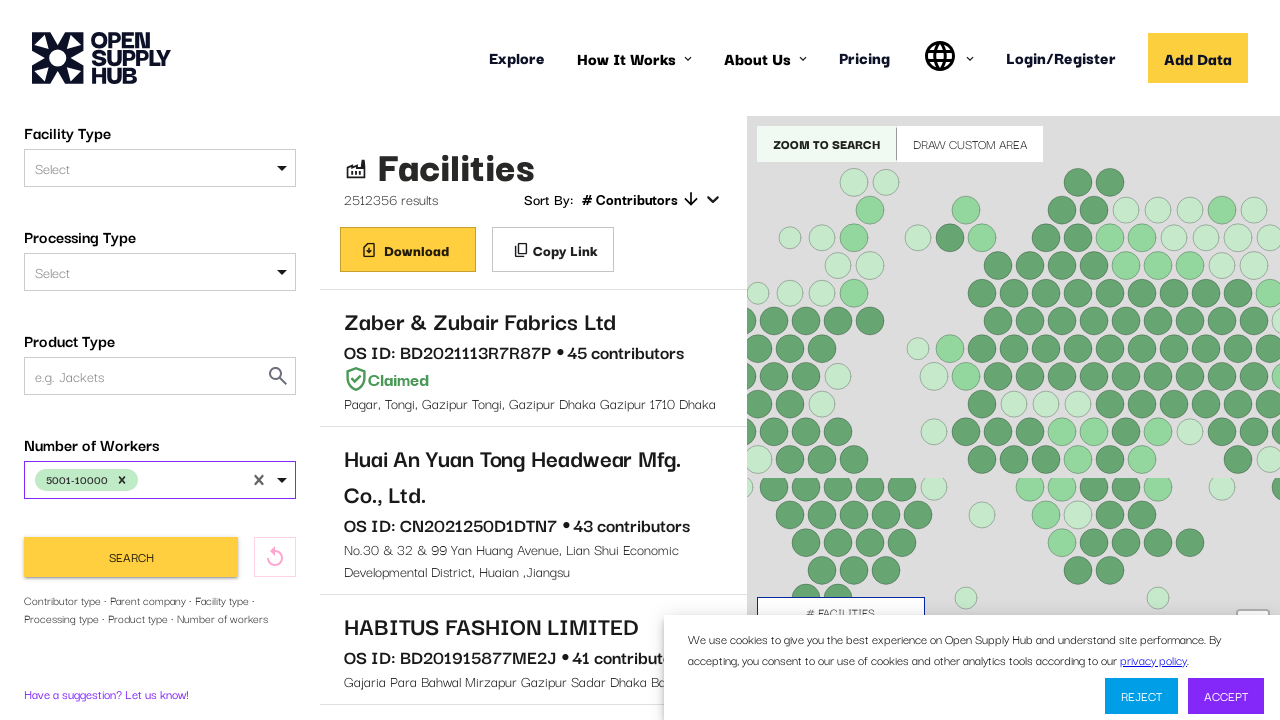

Clicked Search button to apply filter at (131, 557) on button[type="submit"] >> internal:has-text="Search"i
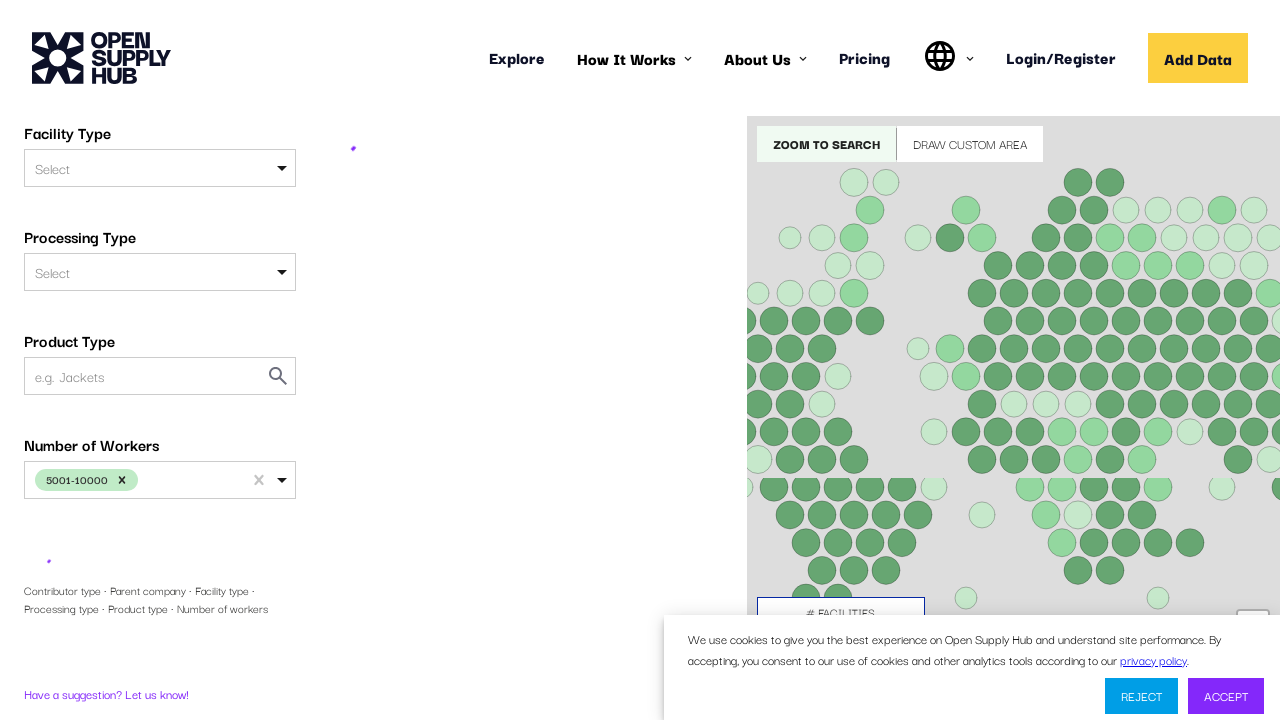

Waited for network idle after search
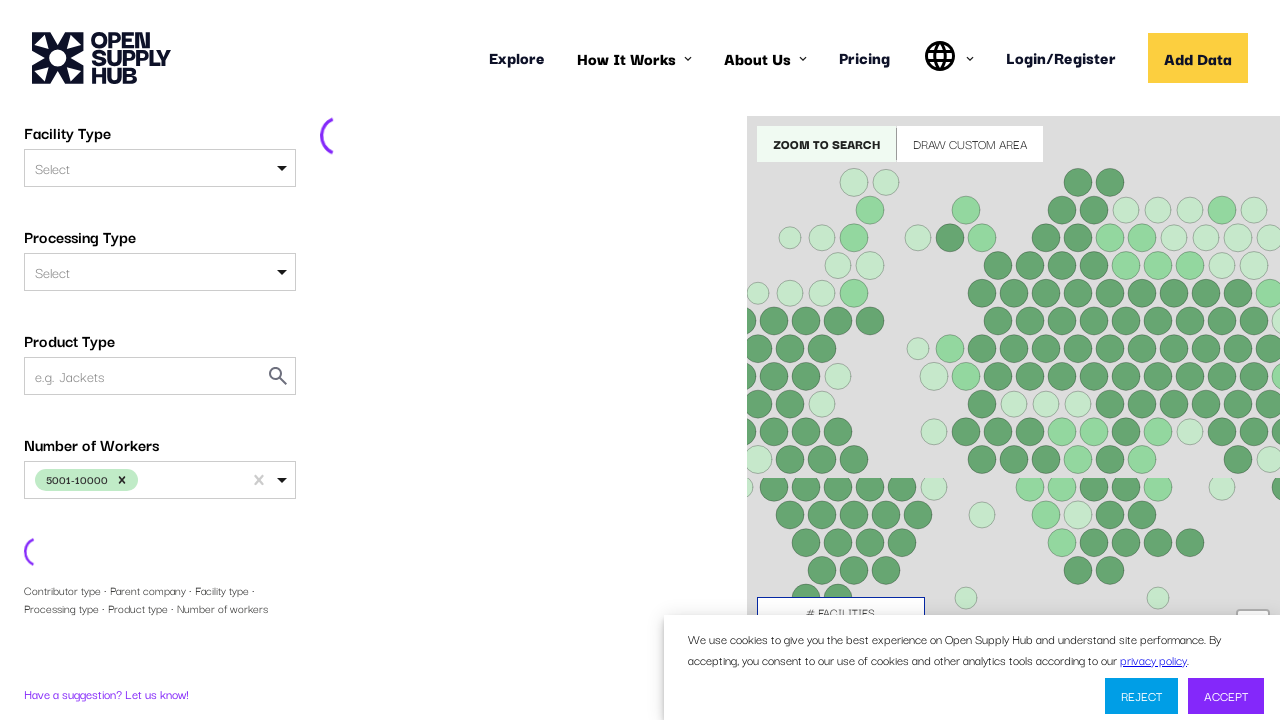

Located first facility result link
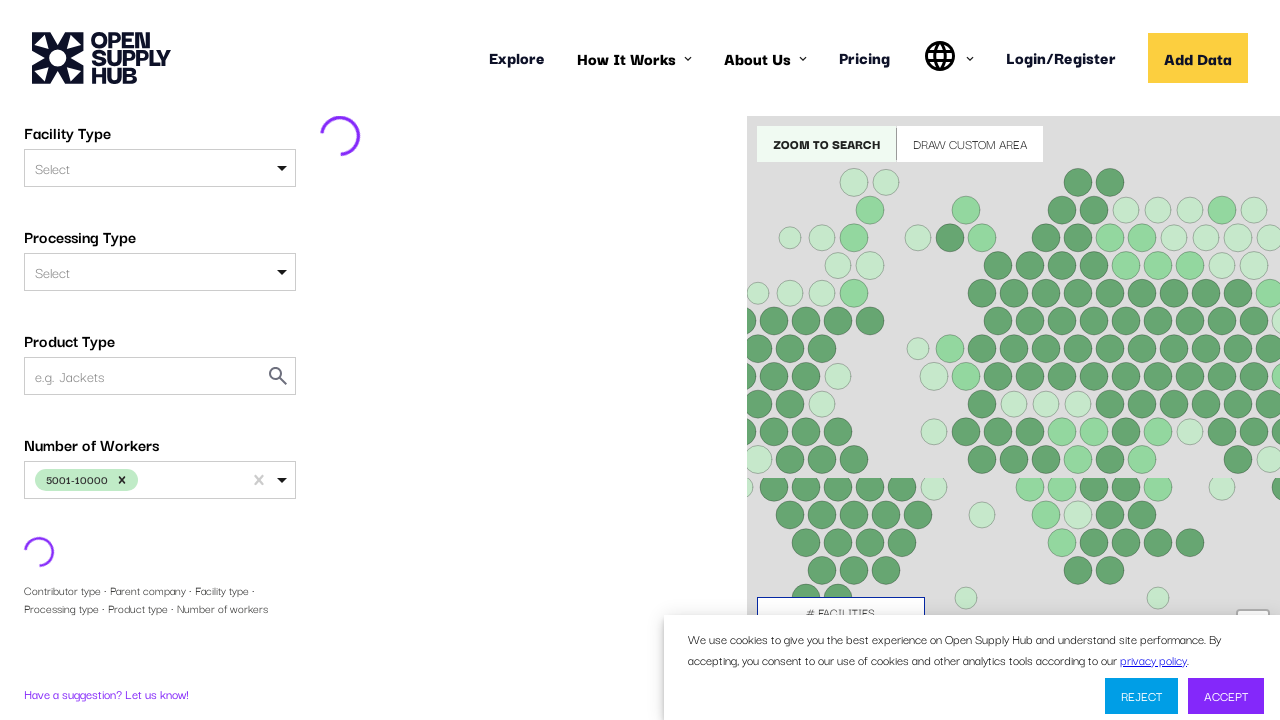

Scrolled facility link into view
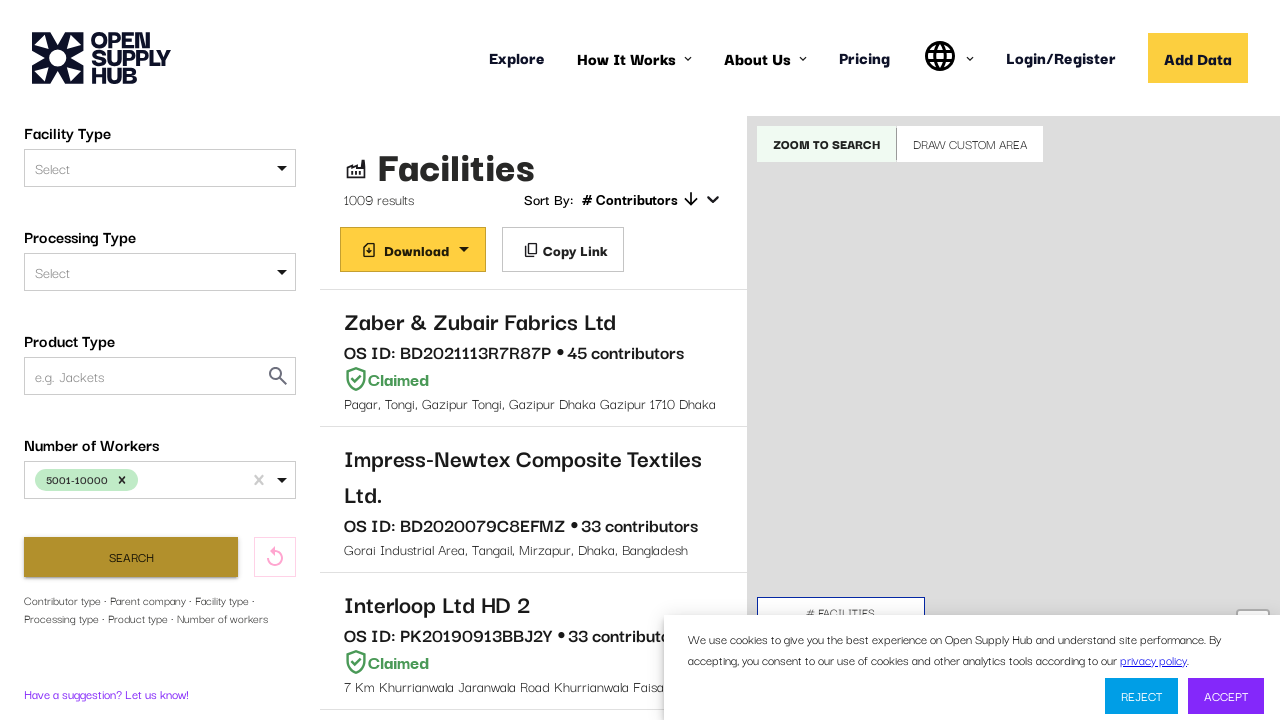

Verified facility results are visible with 5001-10000 worker filter applied
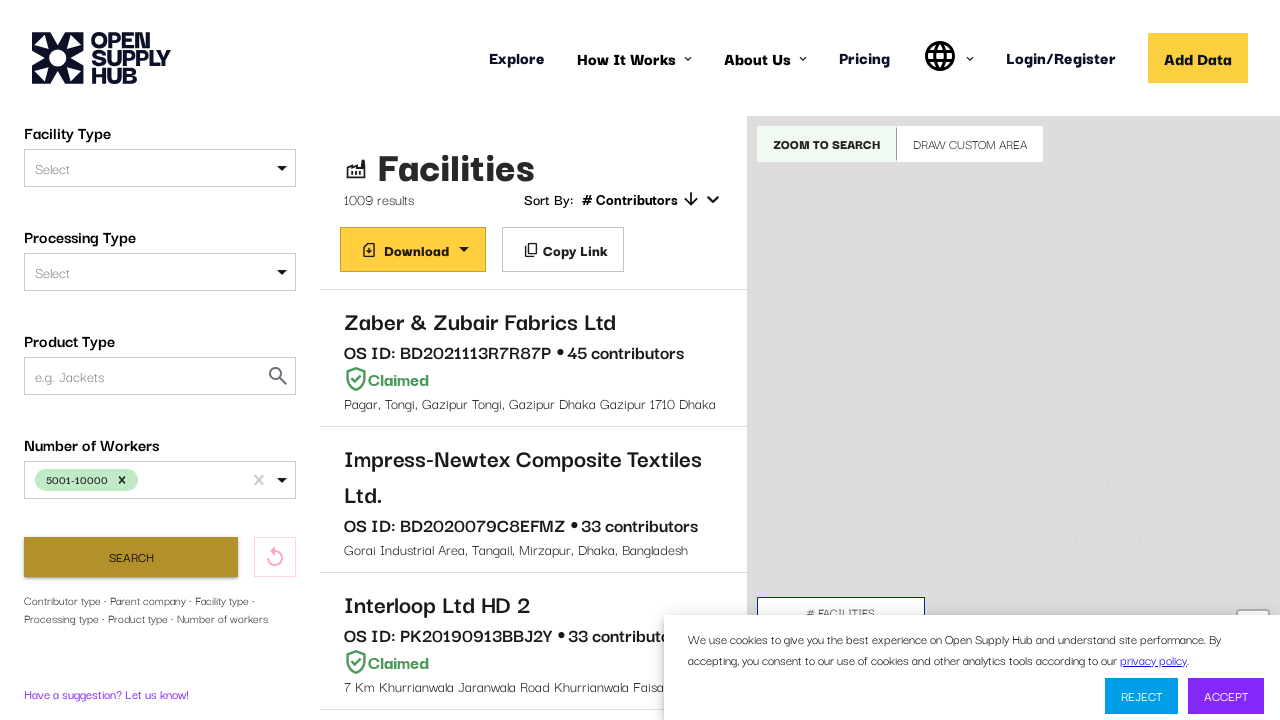

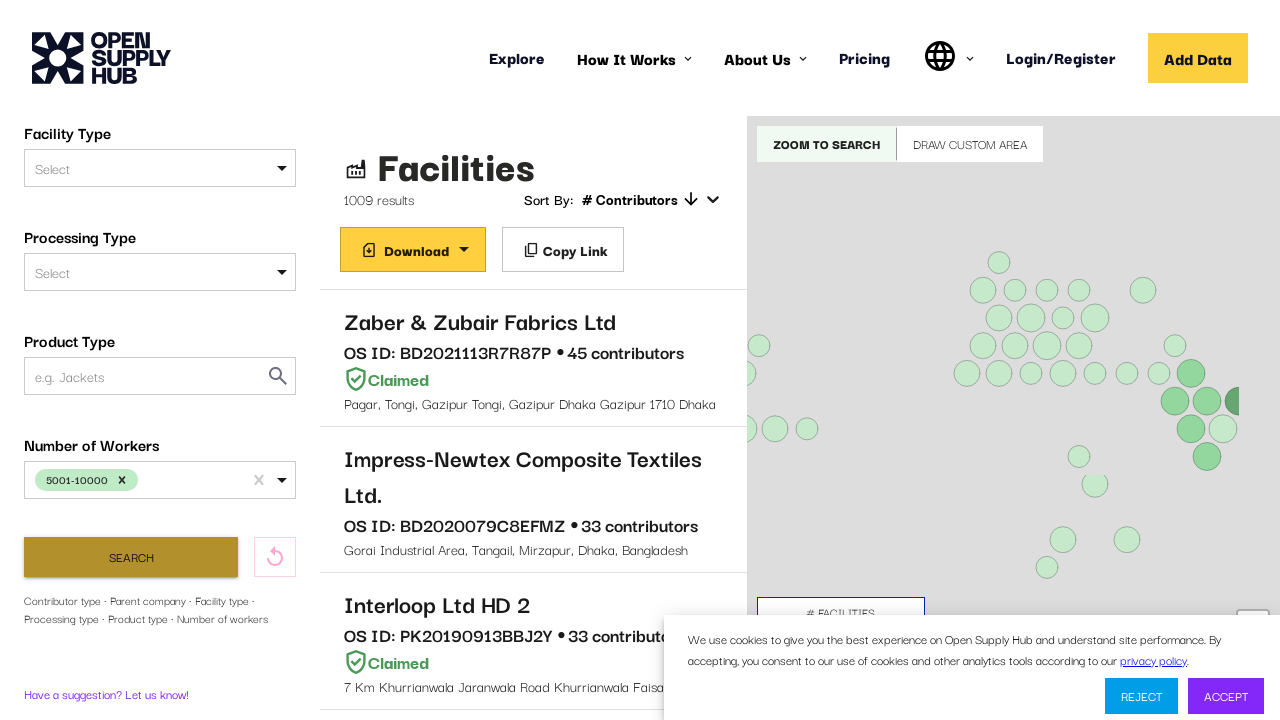